Tests file upload functionality on a practice website by locating a file input element and uploading a PDF file

Starting URL: https://leafground.com/grid.xhtml

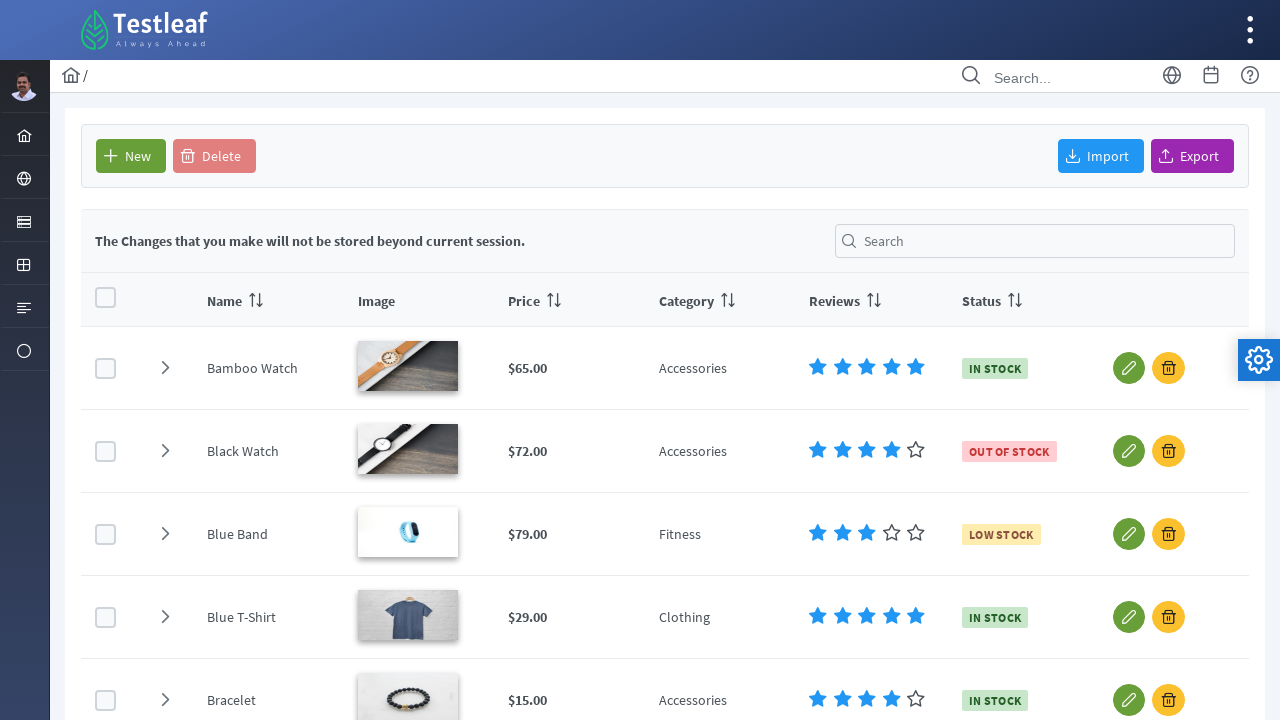

Created temporary test file for upload
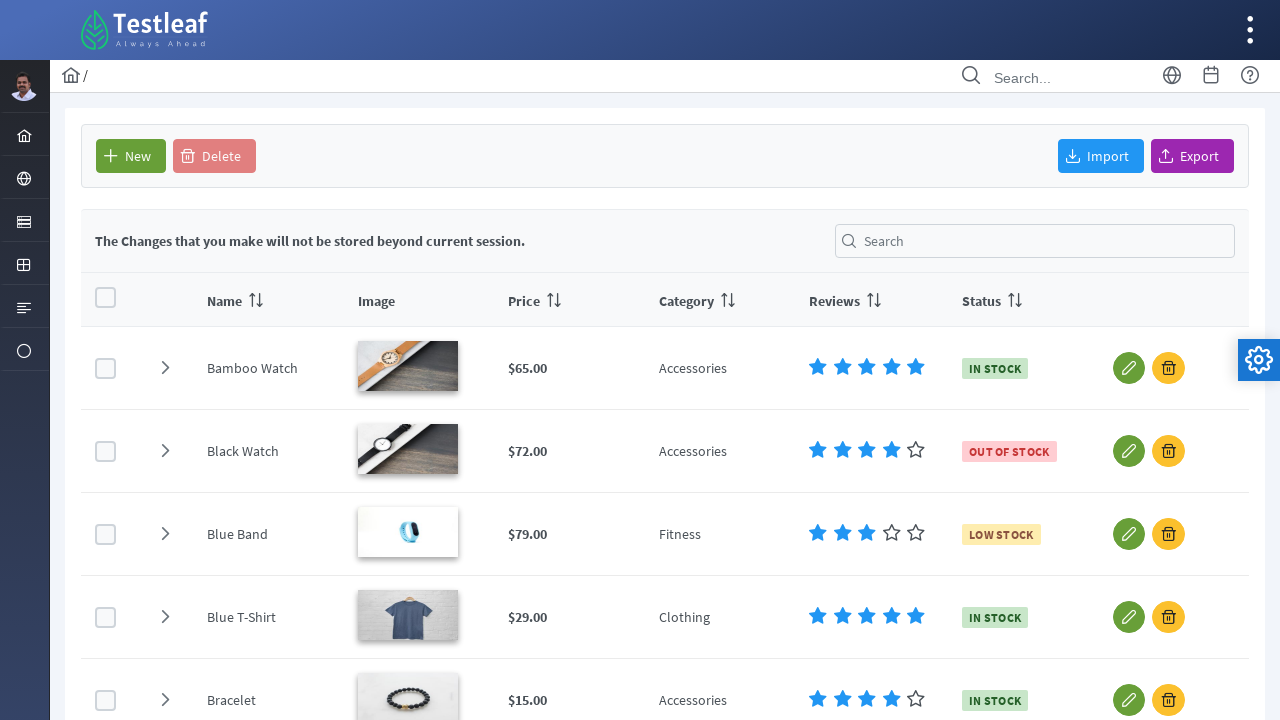

Uploaded test file to file input element
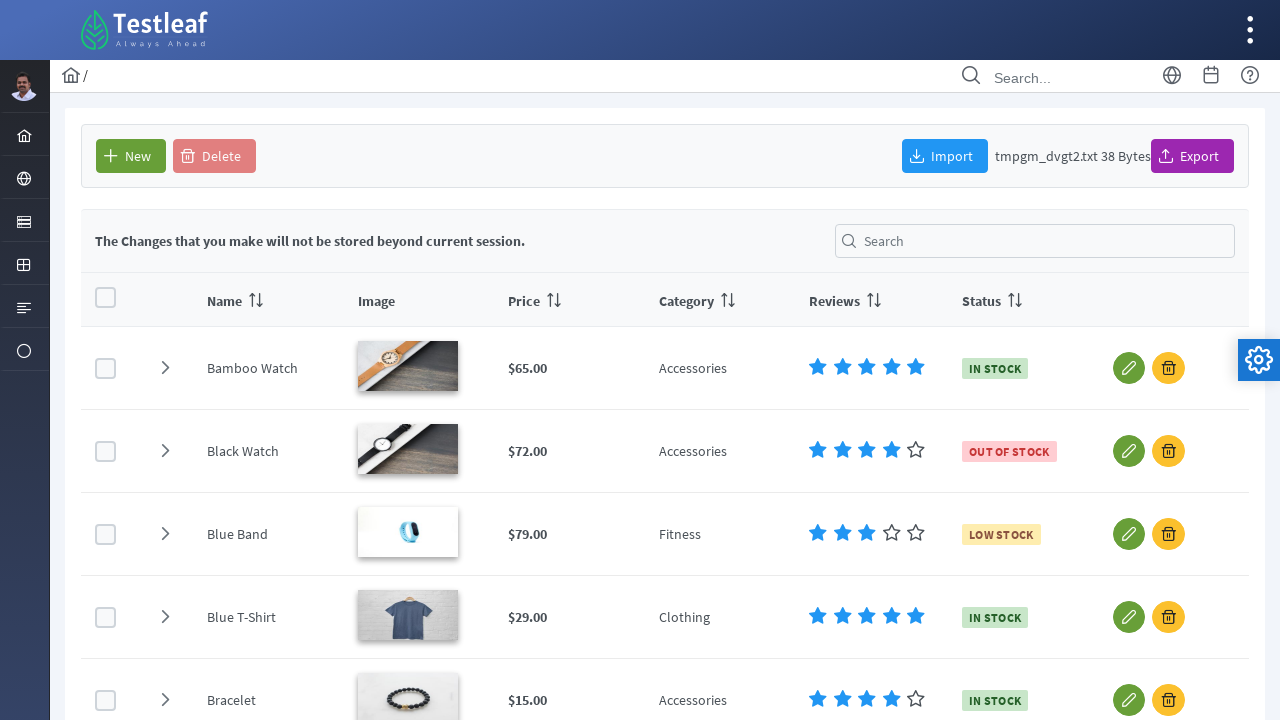

Cleaned up temporary test file
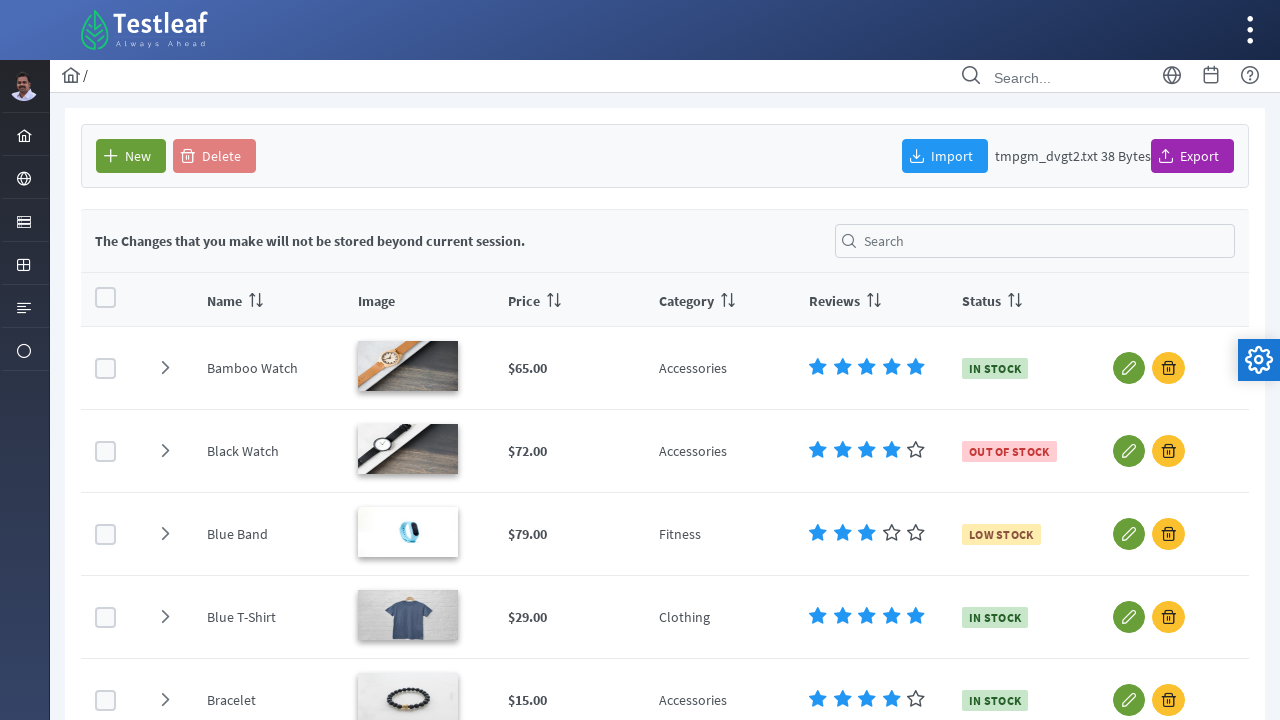

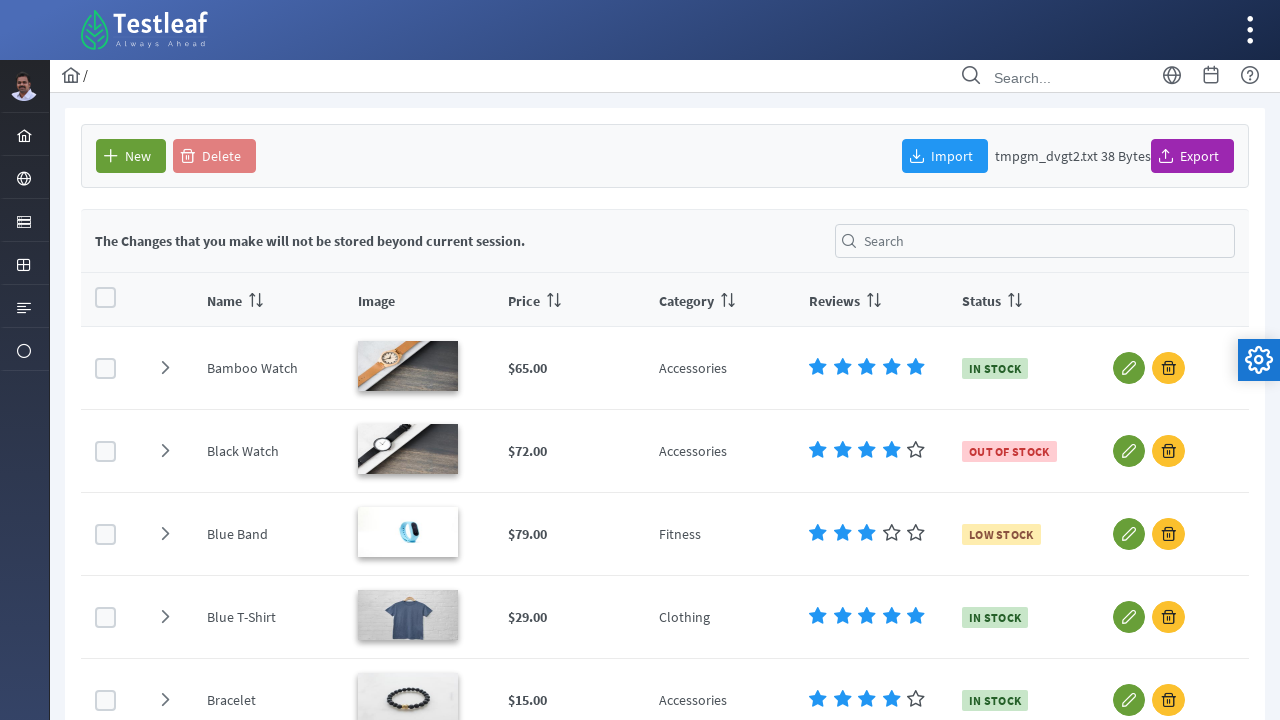